Navigates to DuckDuckGo and verifies the page title loads correctly

Starting URL: https://duckduckgo.com/

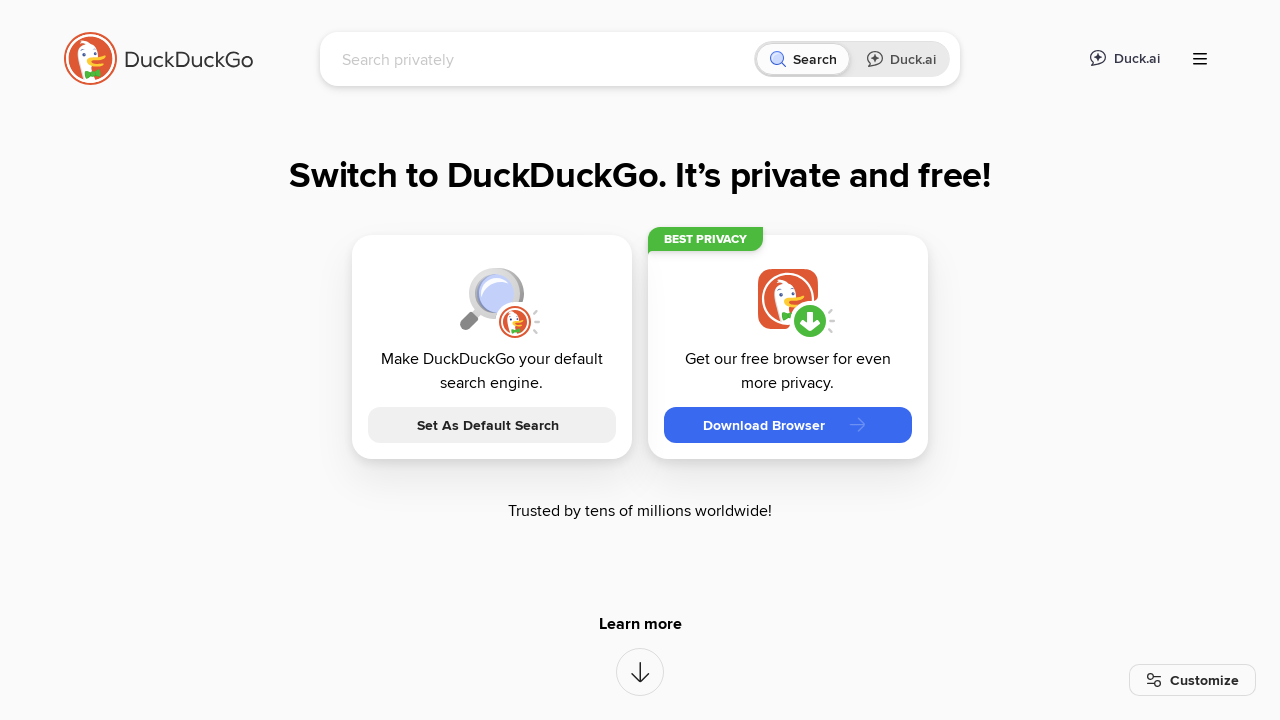

Waited for page DOM to finish loading
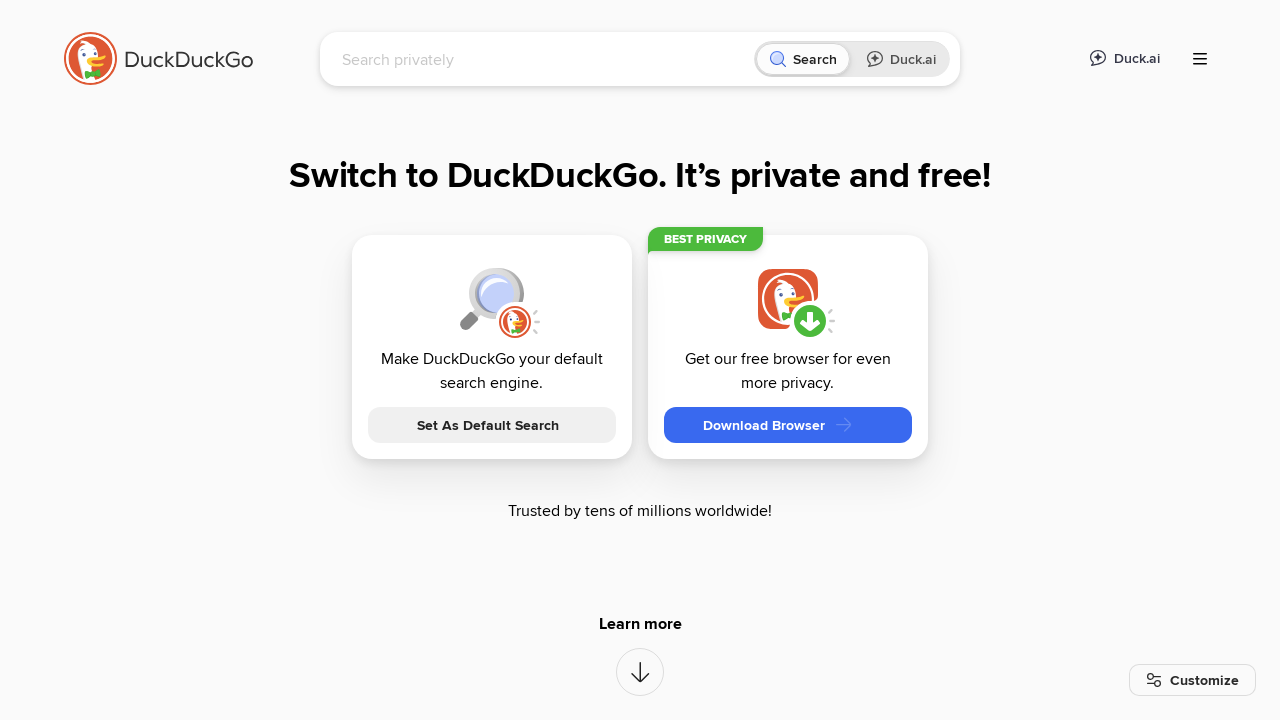

Retrieved page title: DuckDuckGo - Protection. Privacy. Peace of mind.
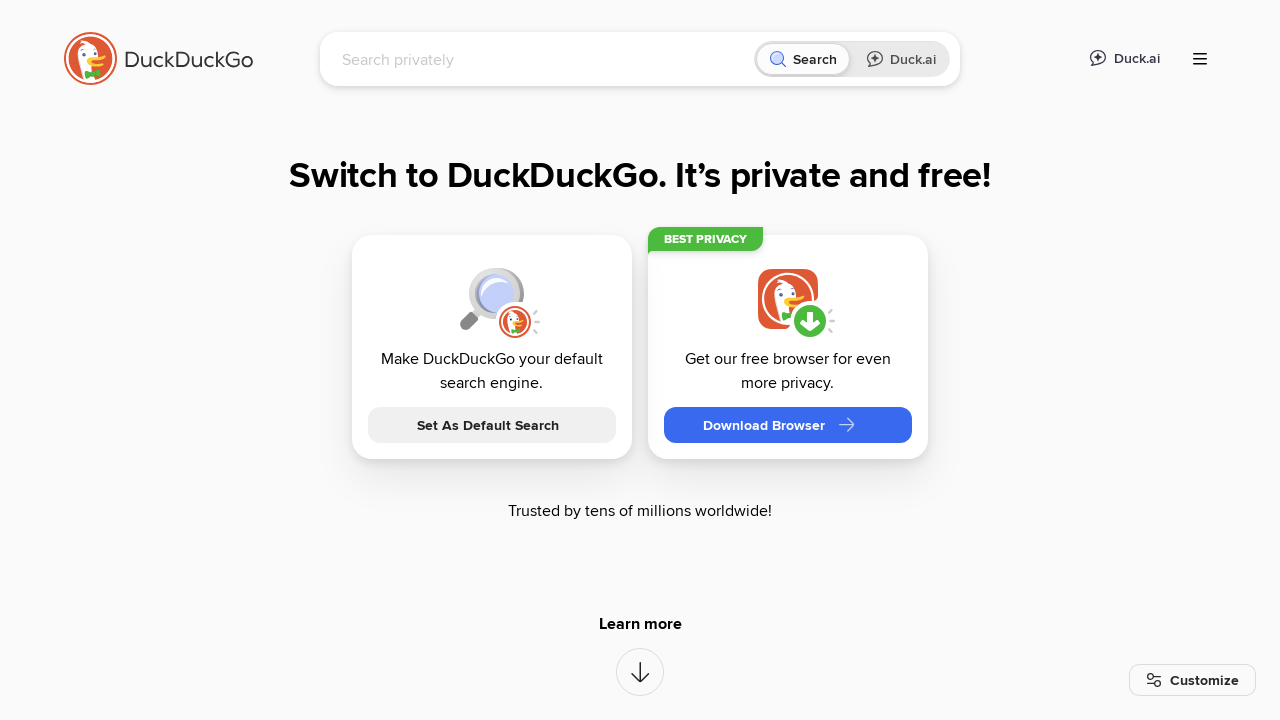

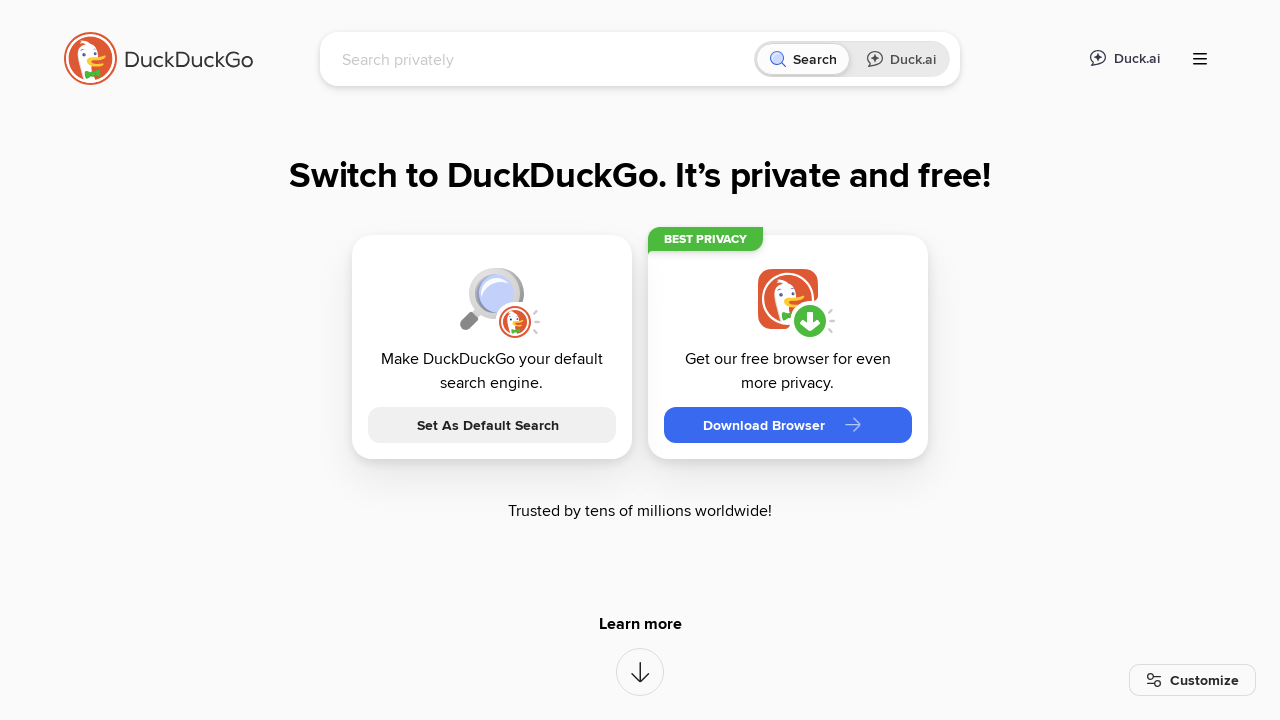